Tests drag and drop functionality using click and hold action to move element from source to target

Starting URL: https://jqueryui.com/droppable

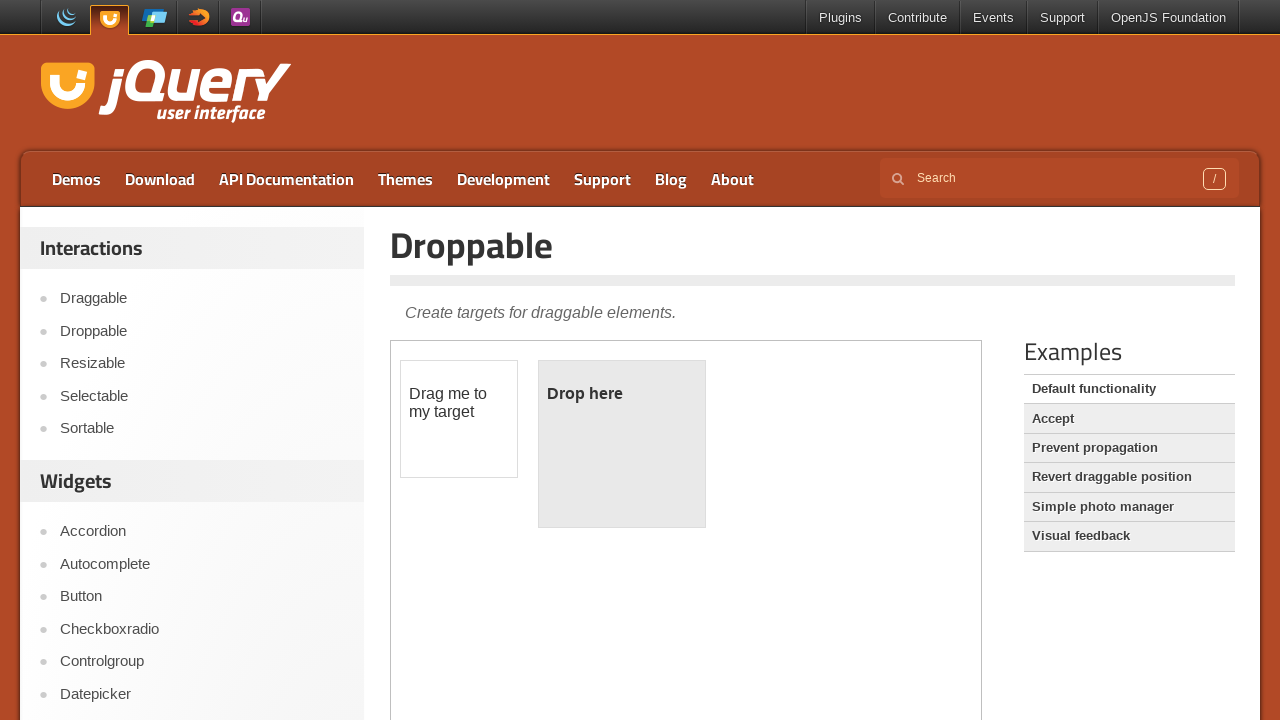

Located iframe containing draggable and droppable elements
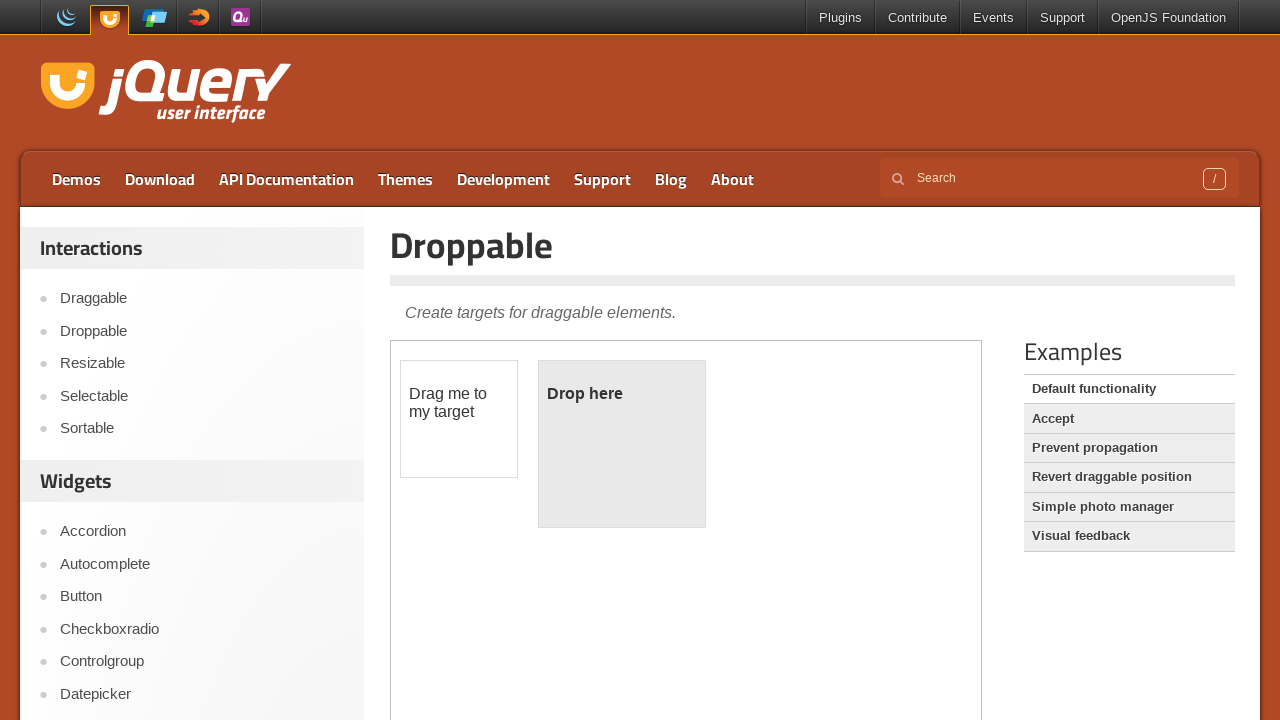

Located source draggable element
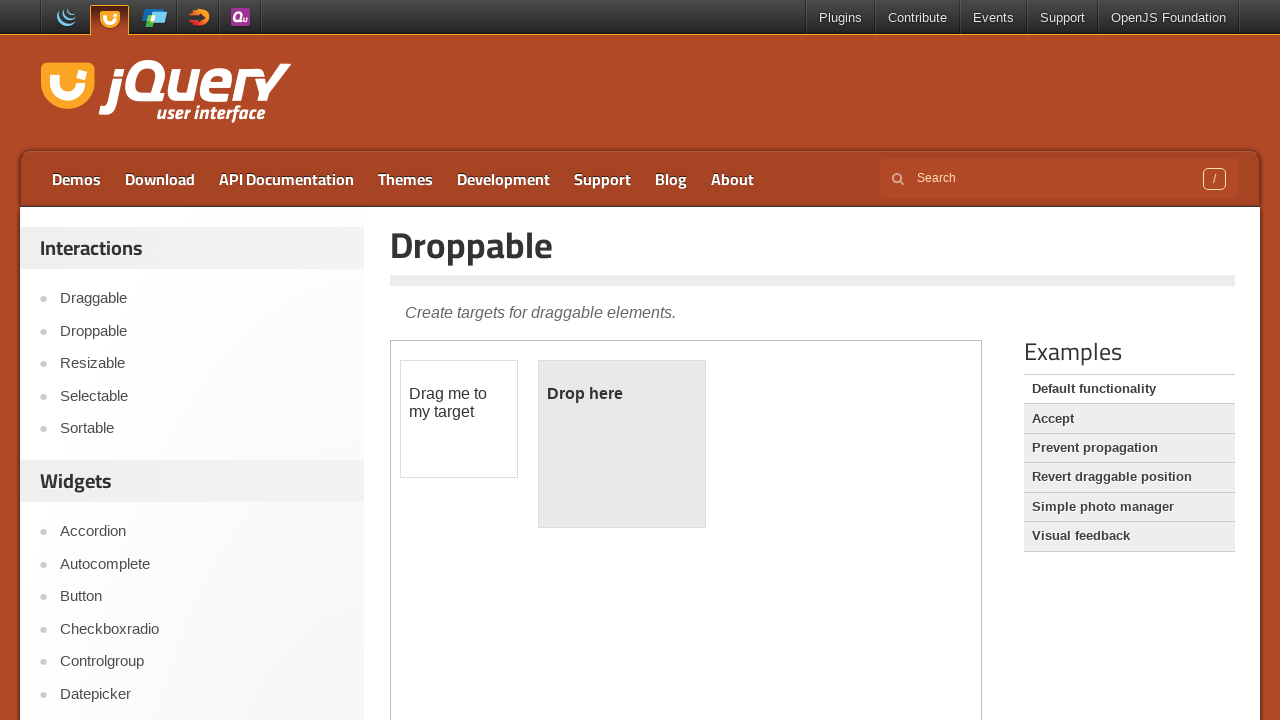

Located target droppable element
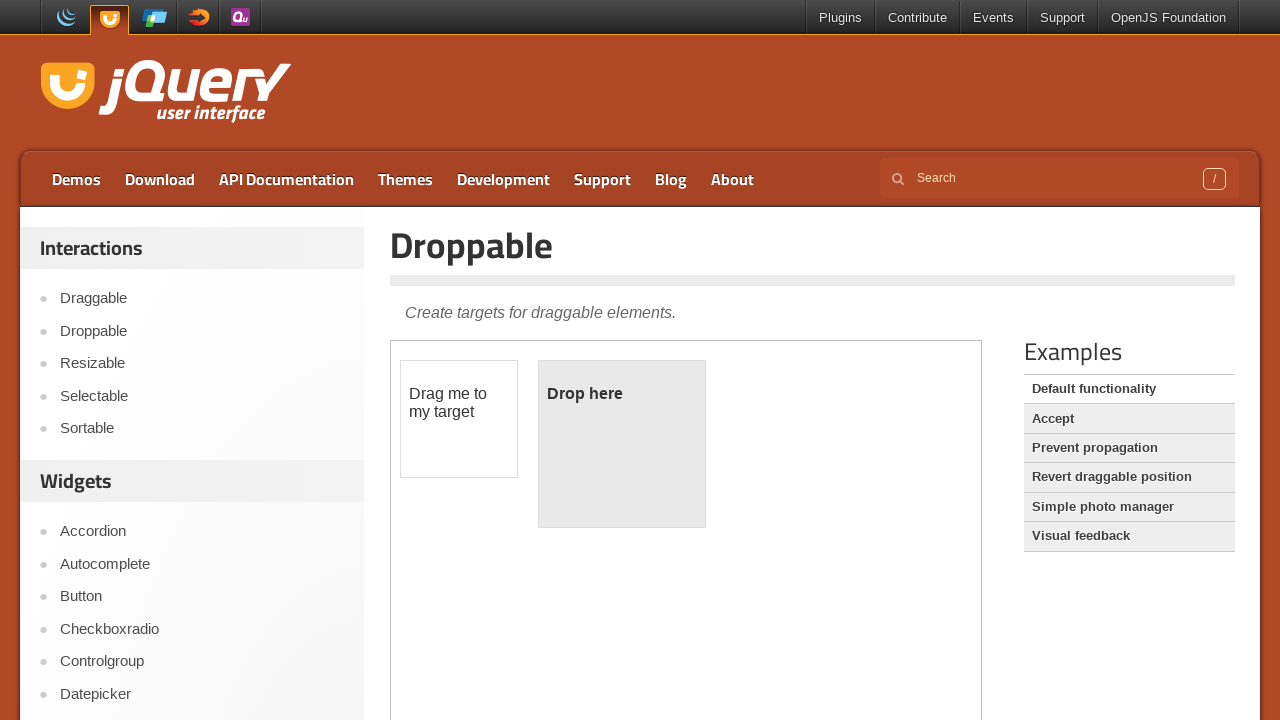

Hovered over source draggable element at (459, 419) on iframe >> nth=0 >> internal:control=enter-frame >> #draggable
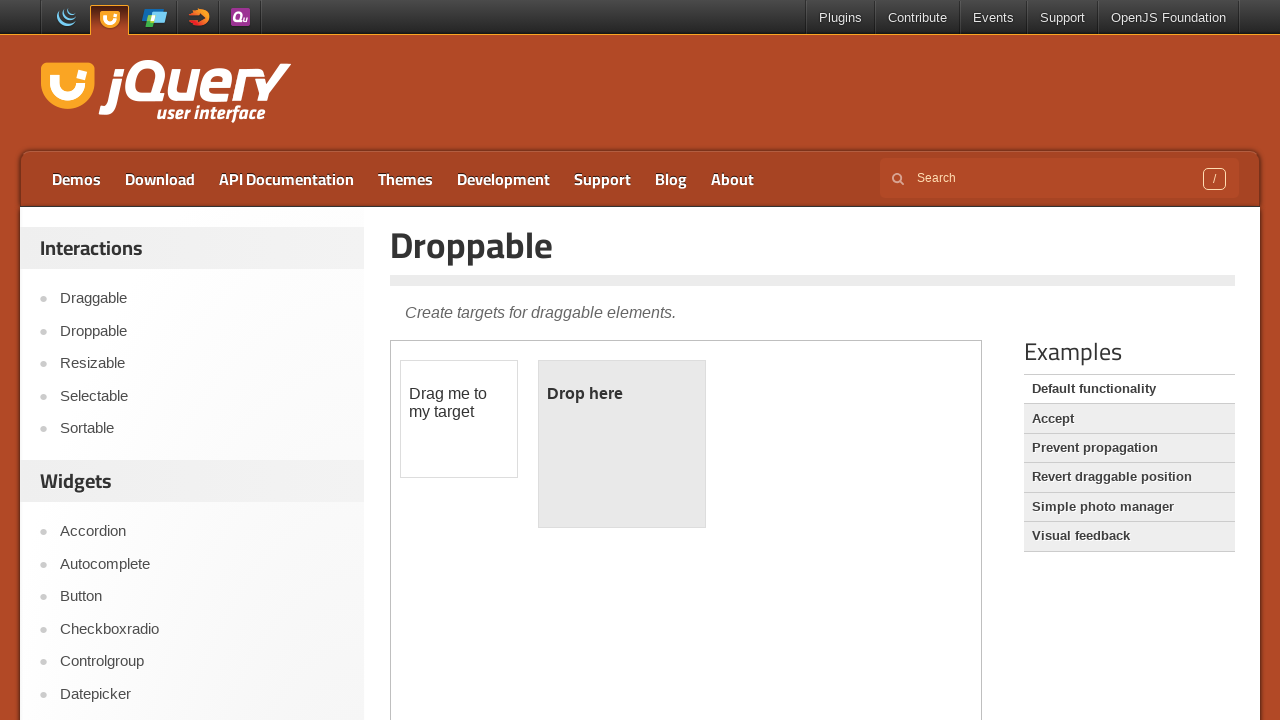

Pressed mouse button down on source element at (459, 419)
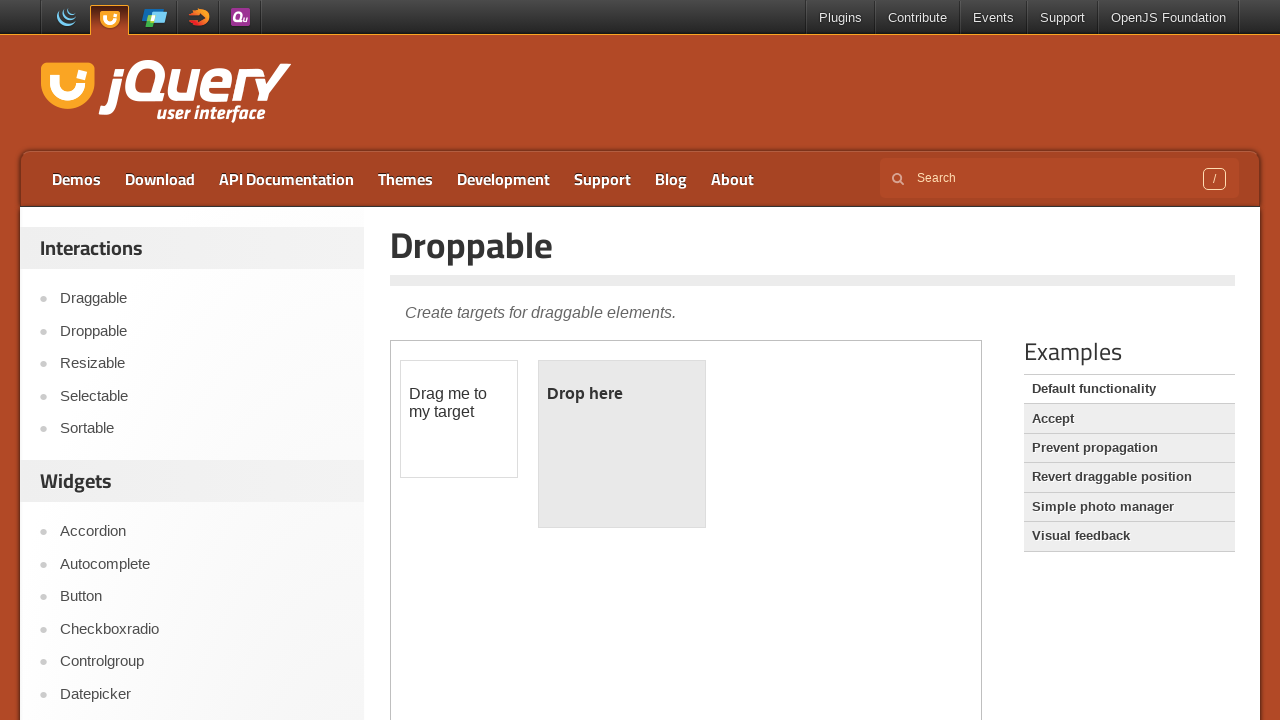

Moved mouse to target droppable element at (622, 444) on iframe >> nth=0 >> internal:control=enter-frame >> #droppable
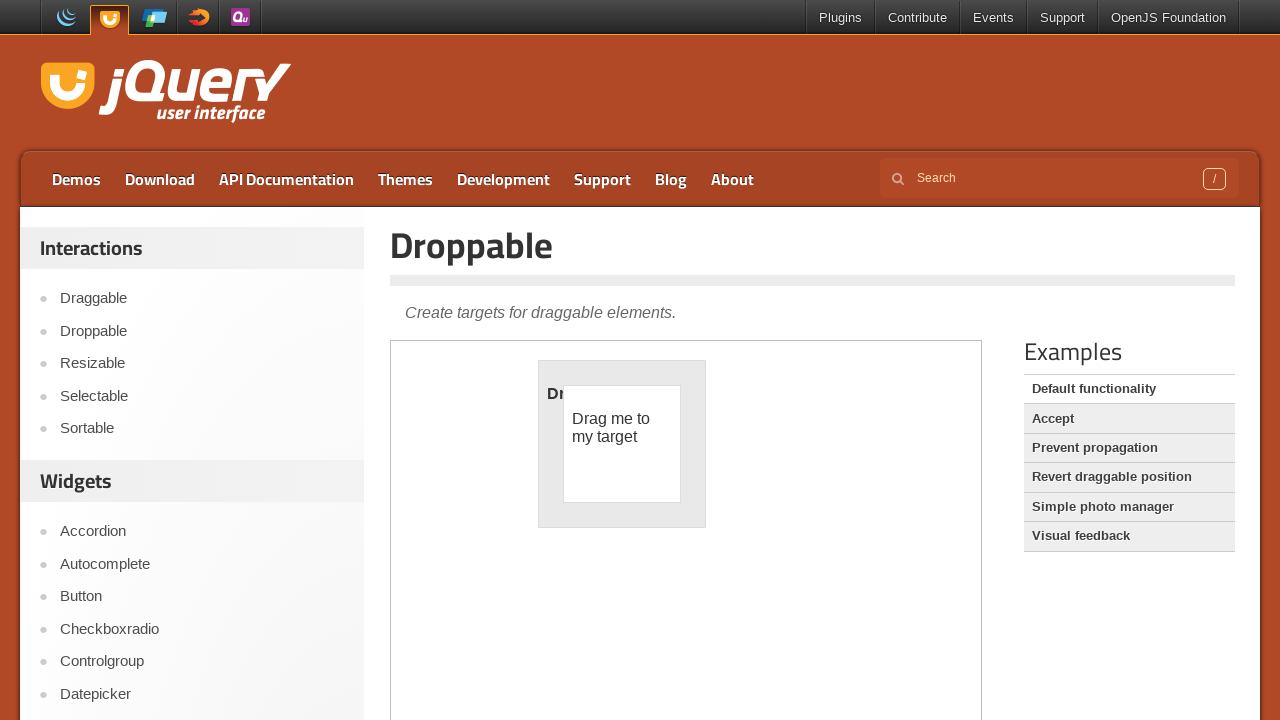

Released mouse button, dropping element on target at (622, 444)
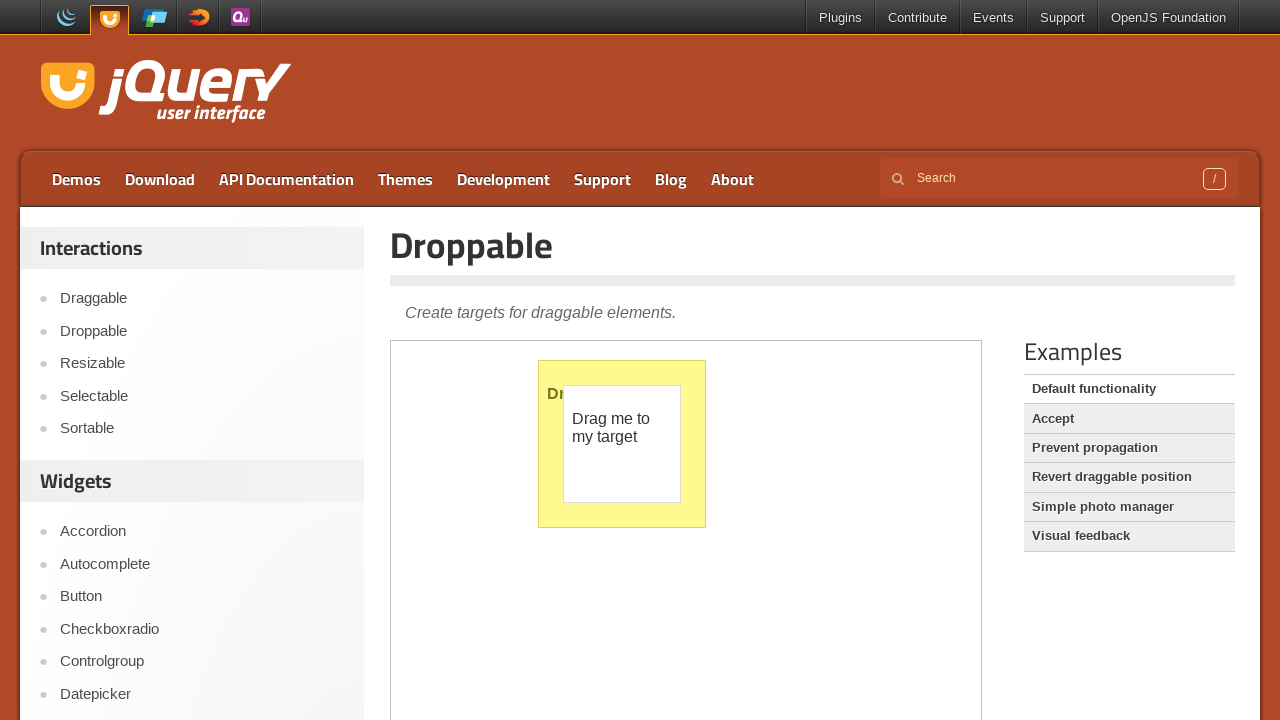

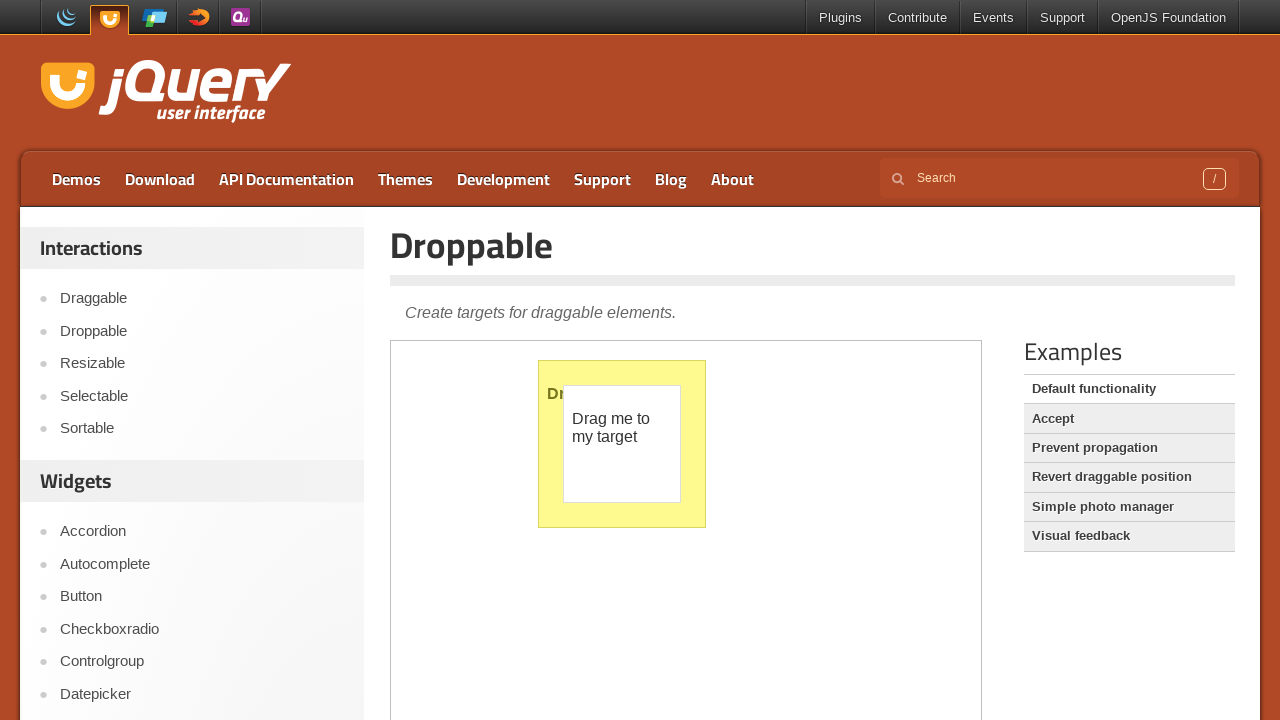